Tests explicit wait functionality by clicking a start button and waiting for dynamically loaded content to appear.

Starting URL: http://the-internet.herokuapp.com/dynamic_loading/2

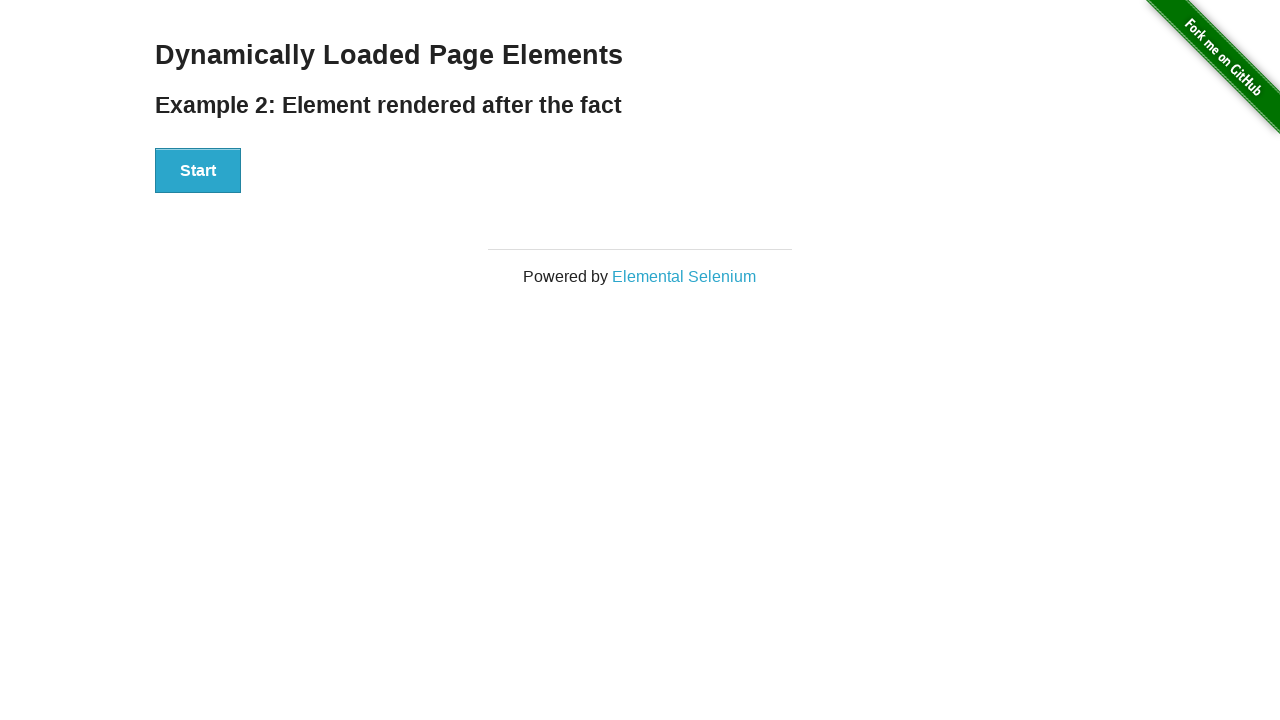

Navigated to dynamic loading page
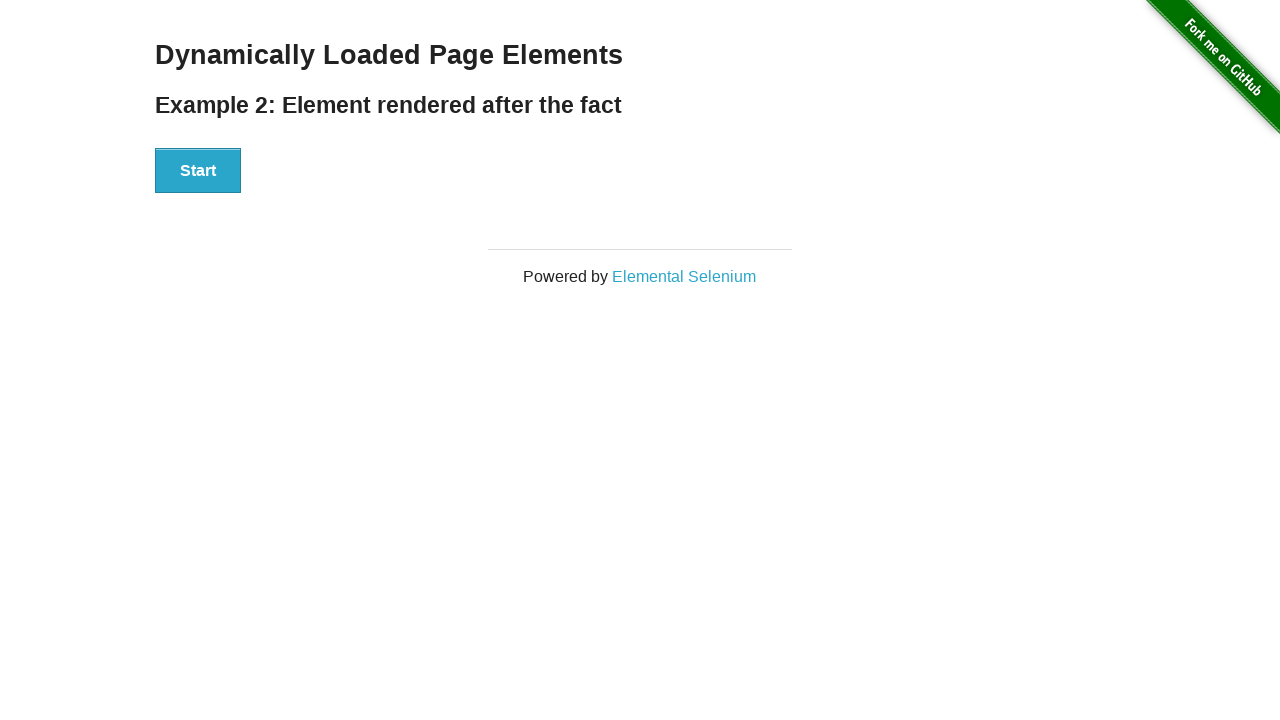

Clicked start button to trigger dynamic loading at (198, 171) on #start > button
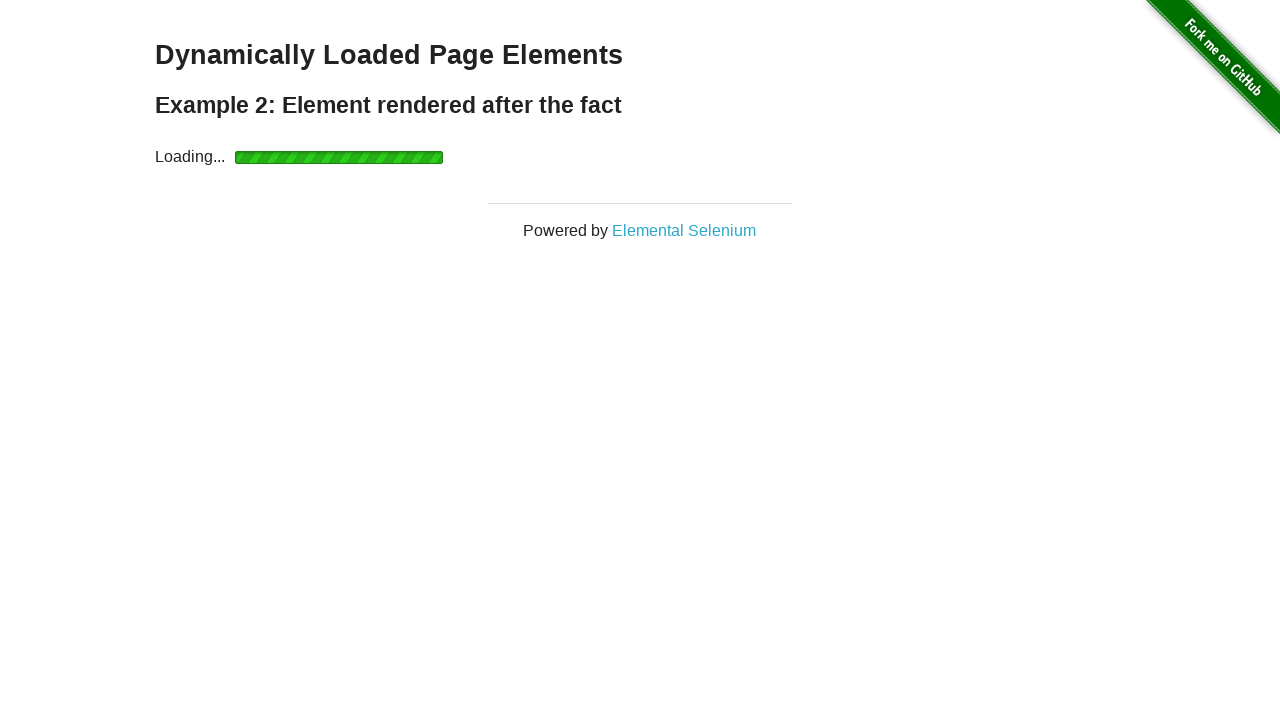

Explicitly waited for dynamically loaded content to appear
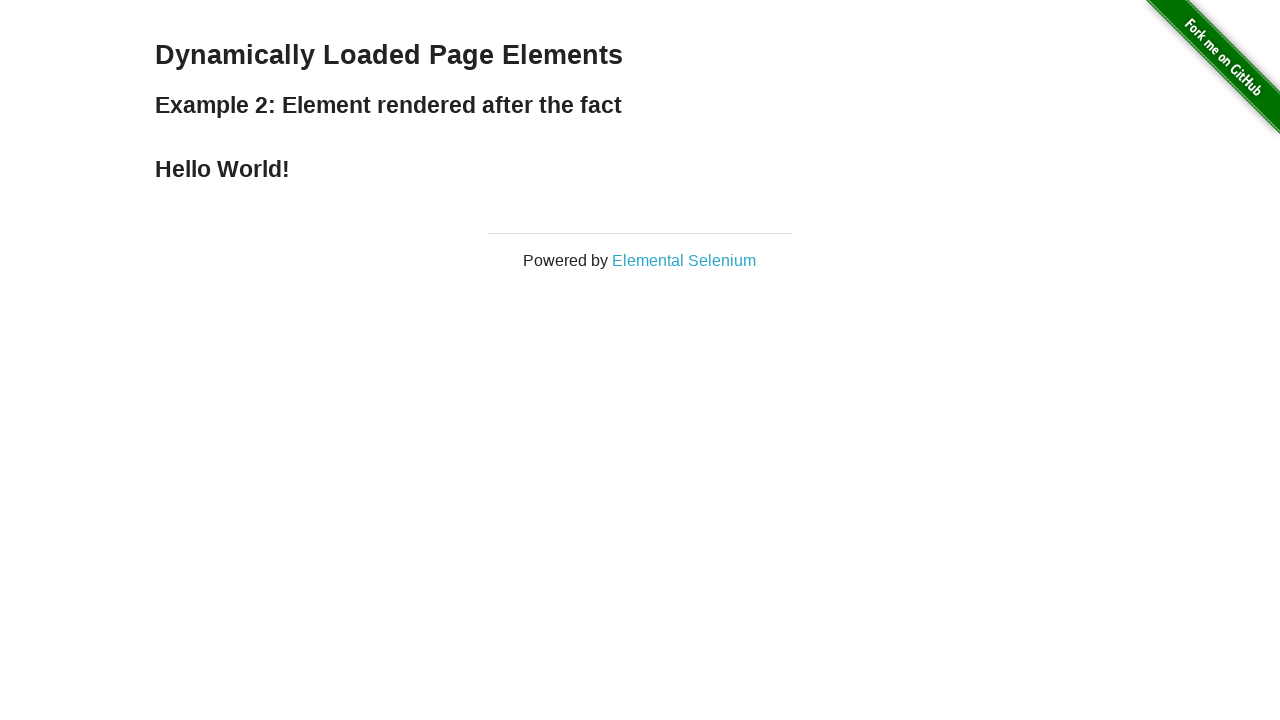

Retrieved finish text: 'Hello World!'
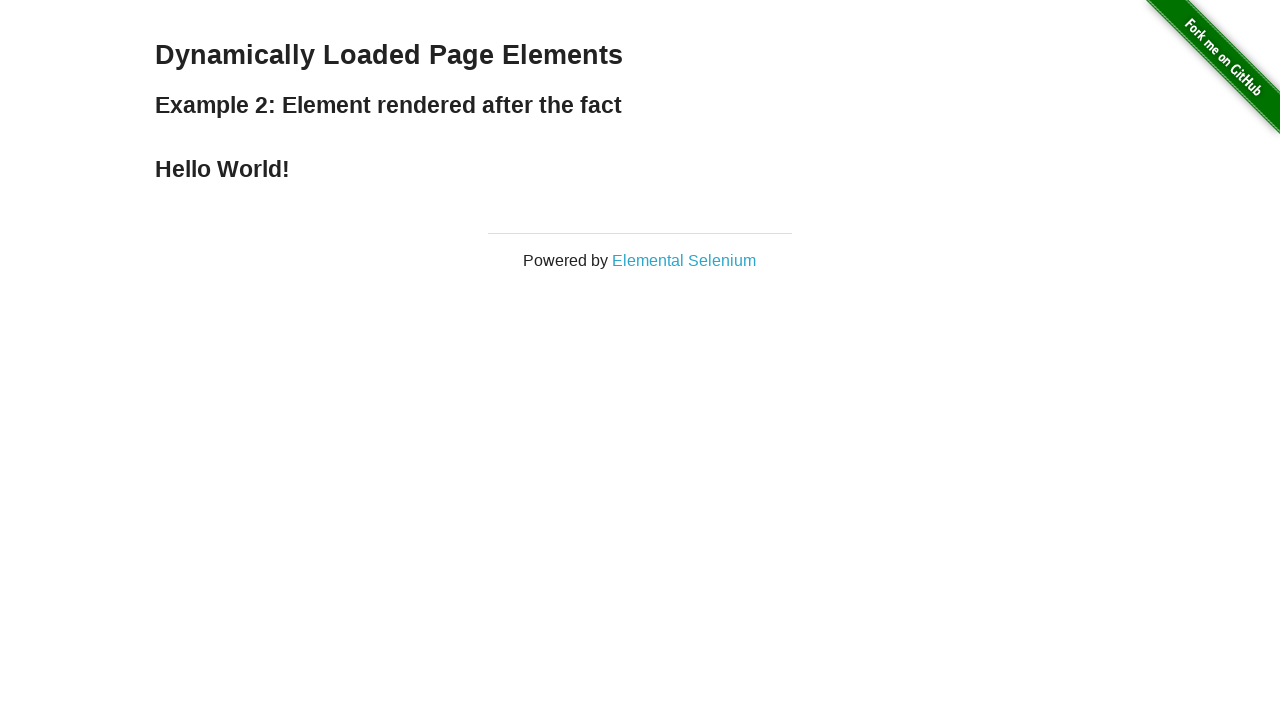

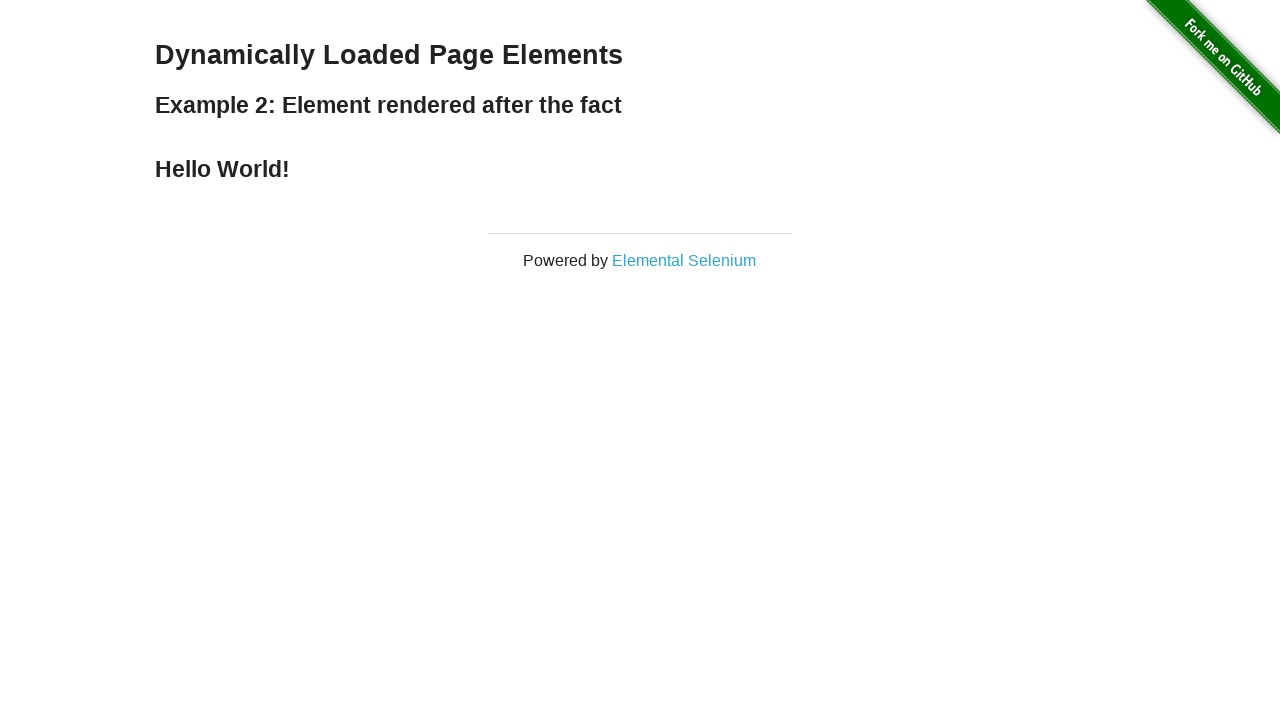